Demonstrates the usage of getByRole locator by navigating to Bootswatch, locating a button by its role and name, highlighting it, and clicking it.

Starting URL: https://bootswatch.com/default/

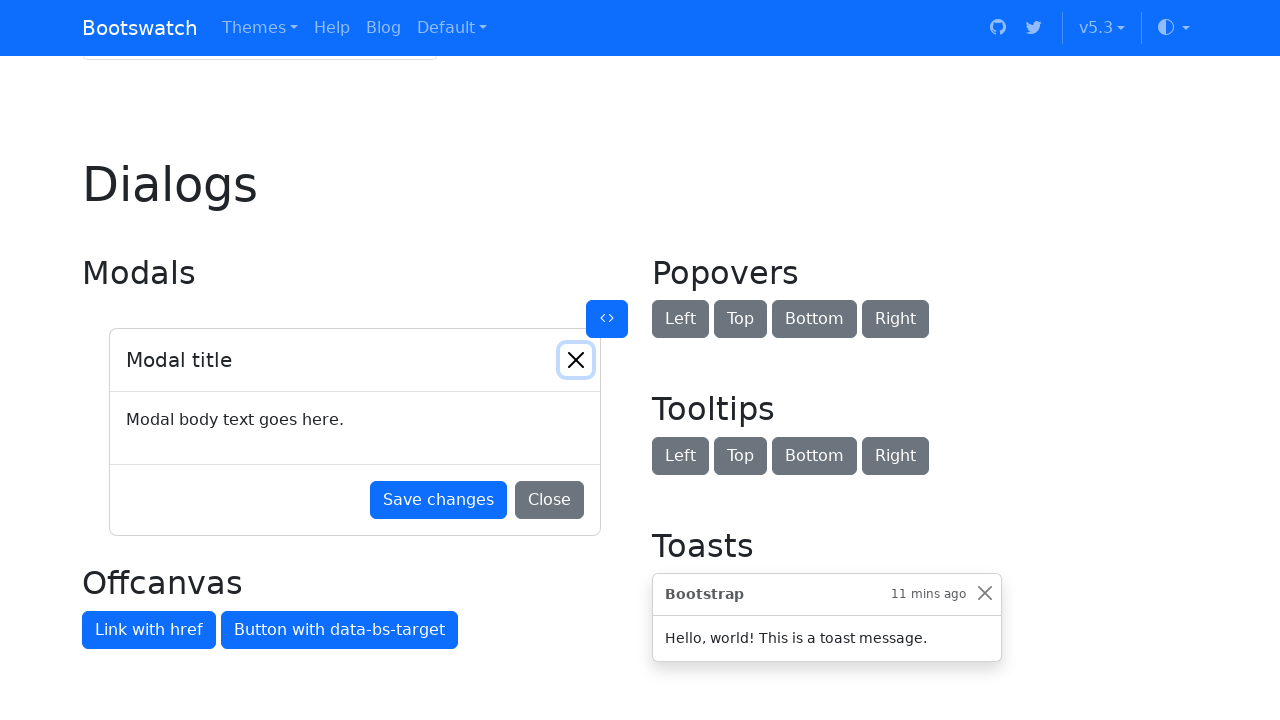

Located 'Default button' using getByRole locator
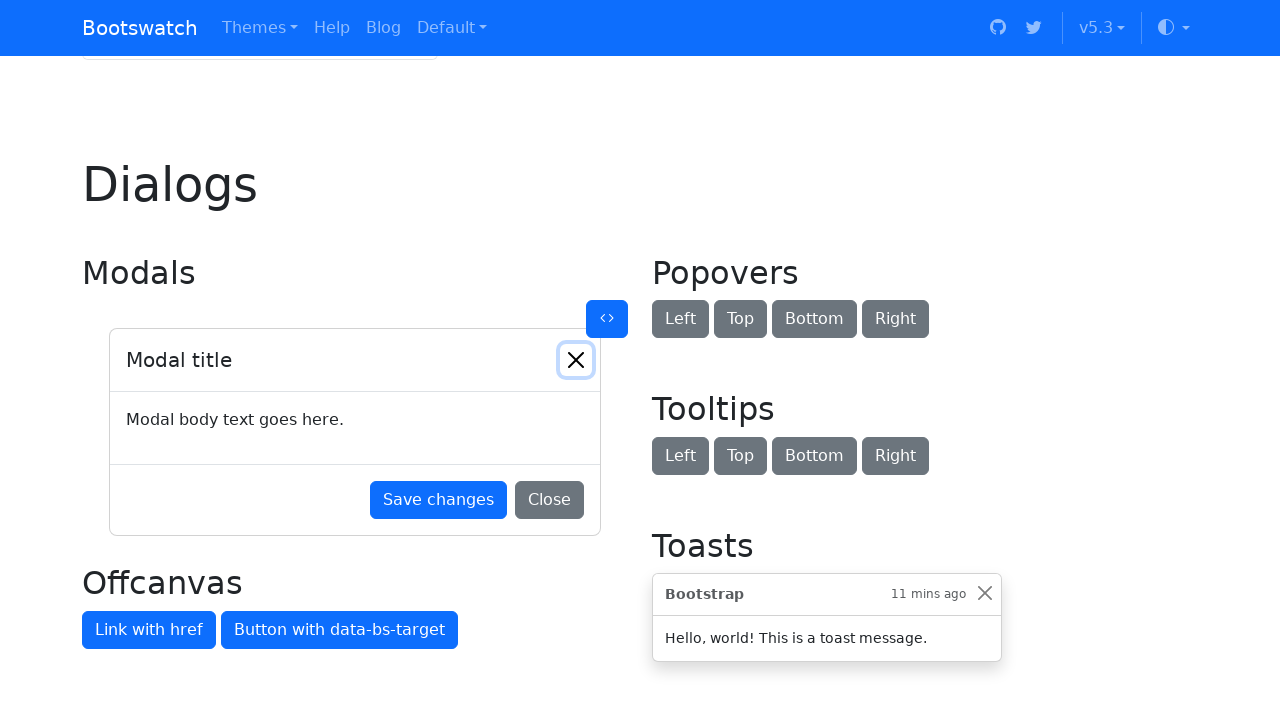

Default button became visible
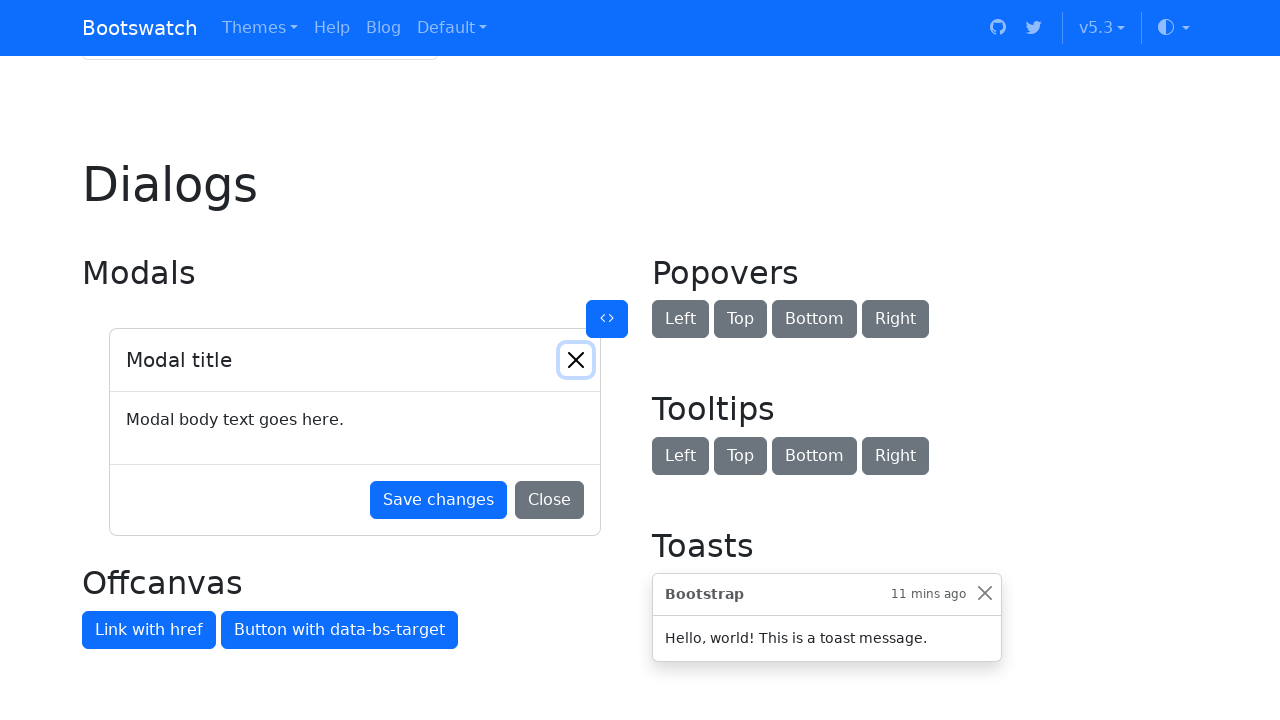

Clicked the Default button at (320, 360) on internal:role=button[name="Default button"i]
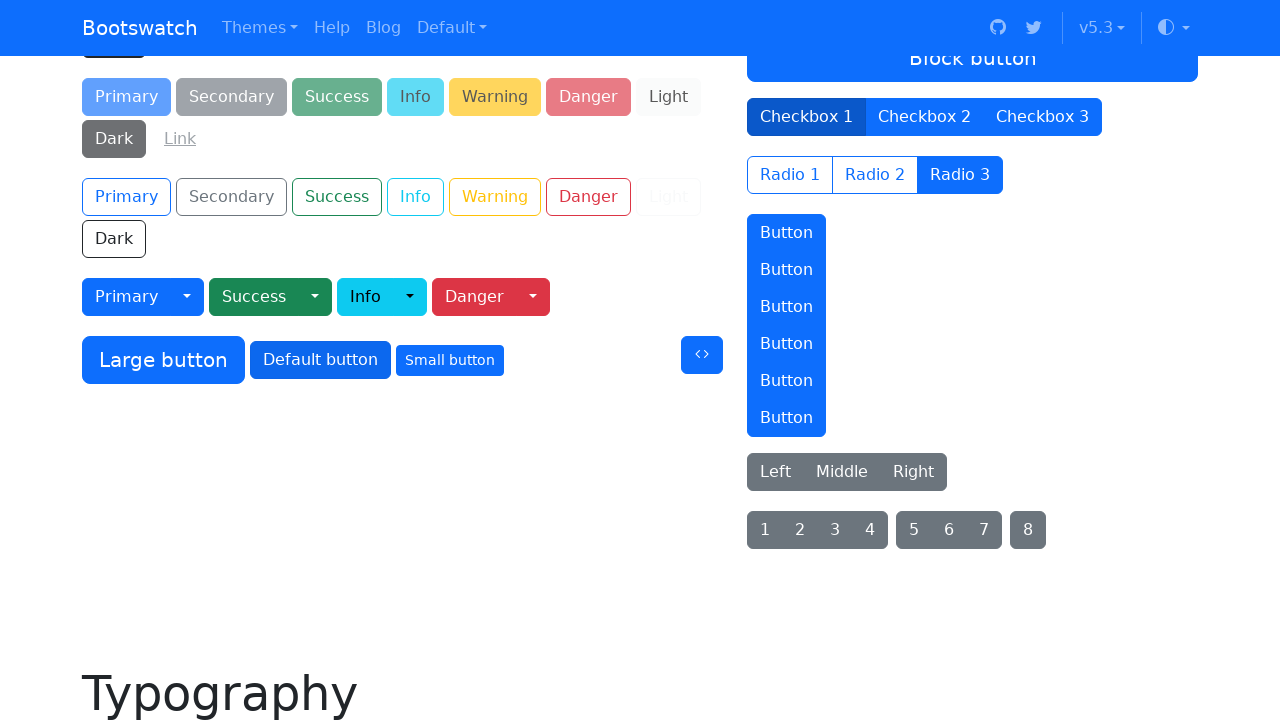

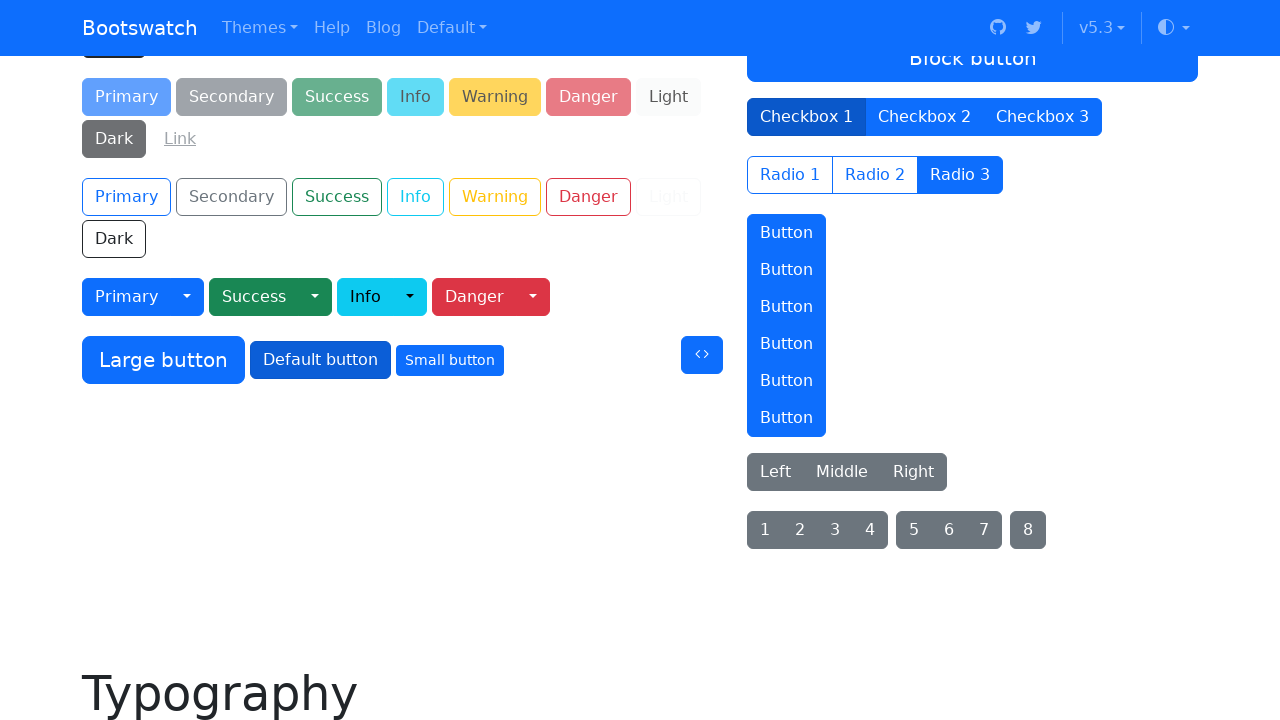